Navigates to SyntaxTechs website and verifies the page loads by checking the URL and title are accessible

Starting URL: https://syntaxtechs.com

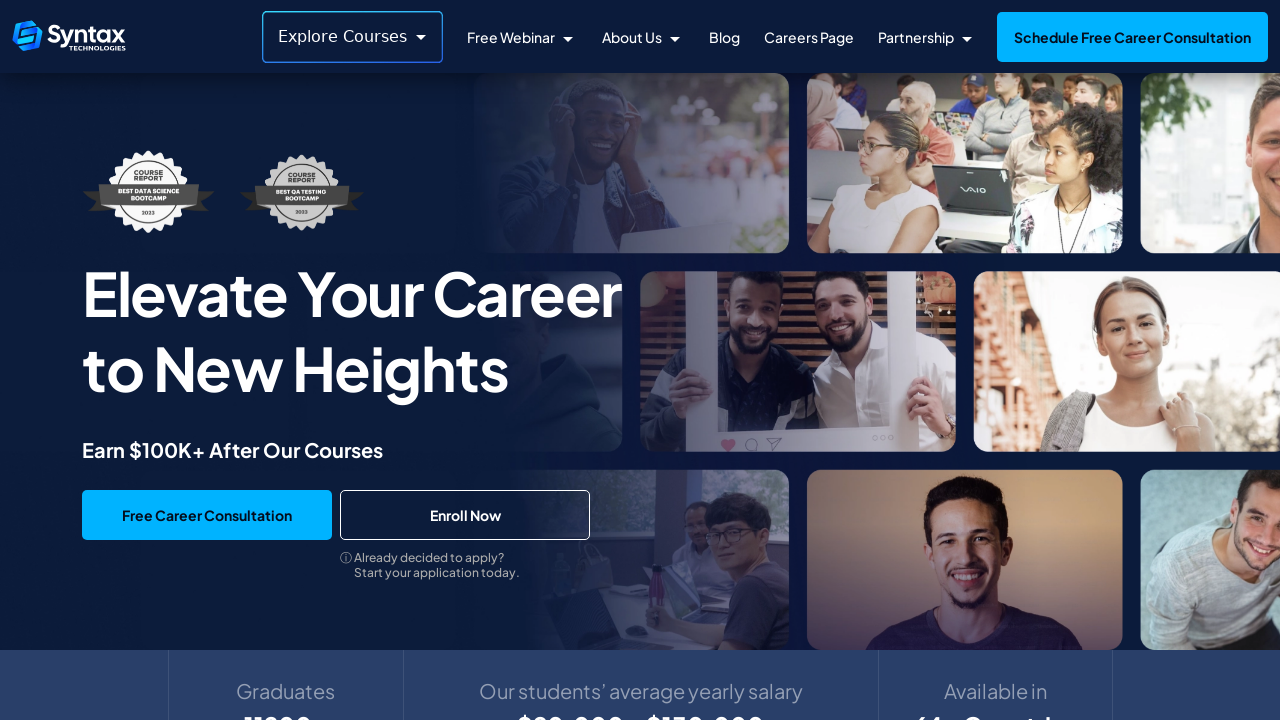

Waited for page to fully load (domcontentloaded)
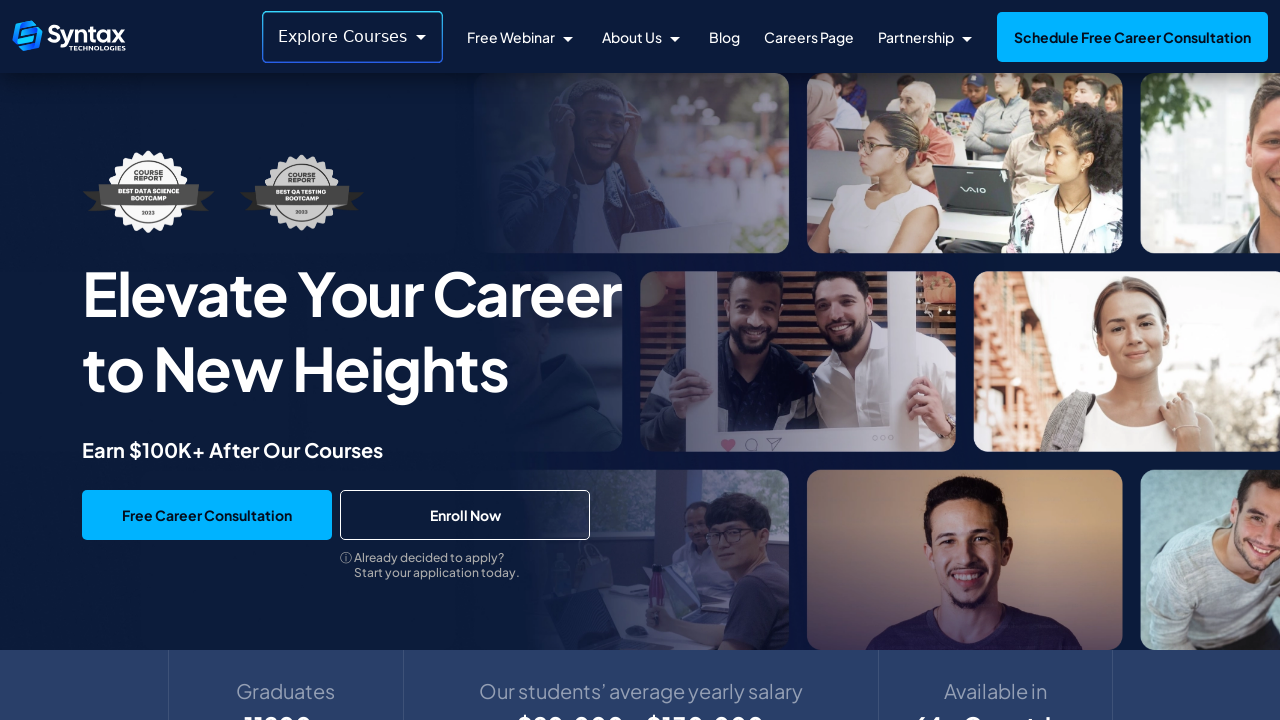

Retrieved current page URL
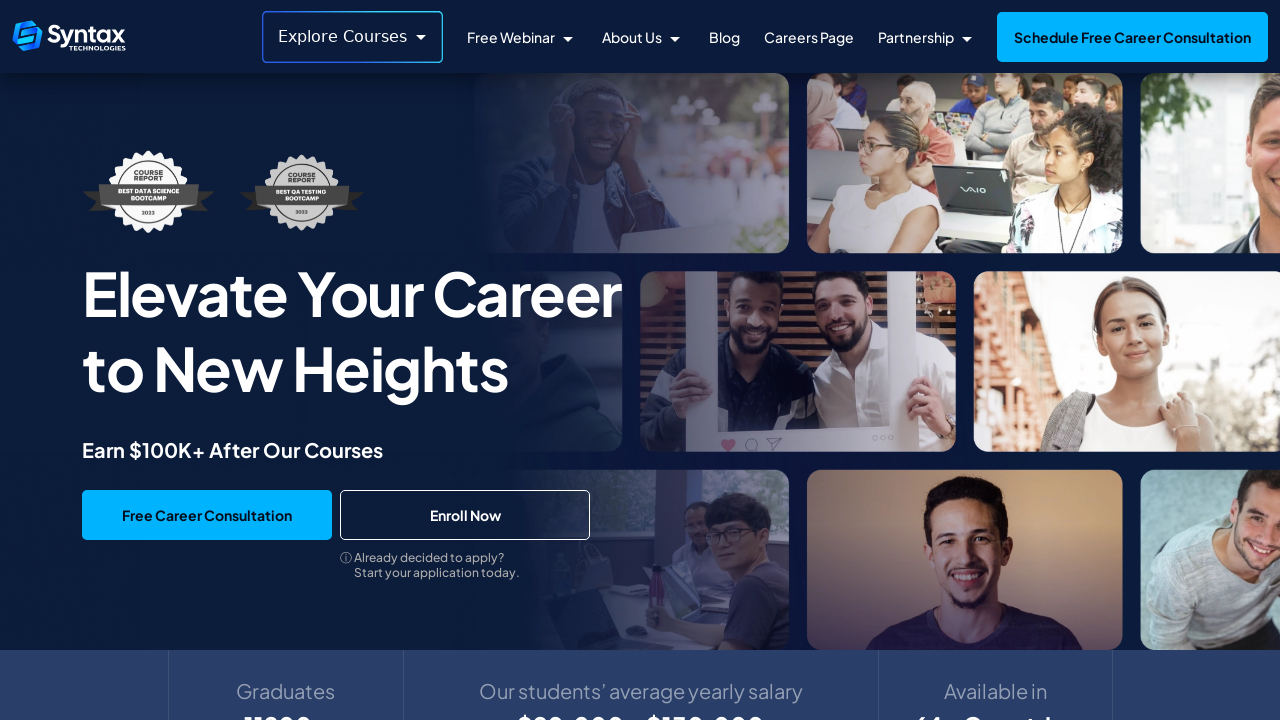

Retrieved page title
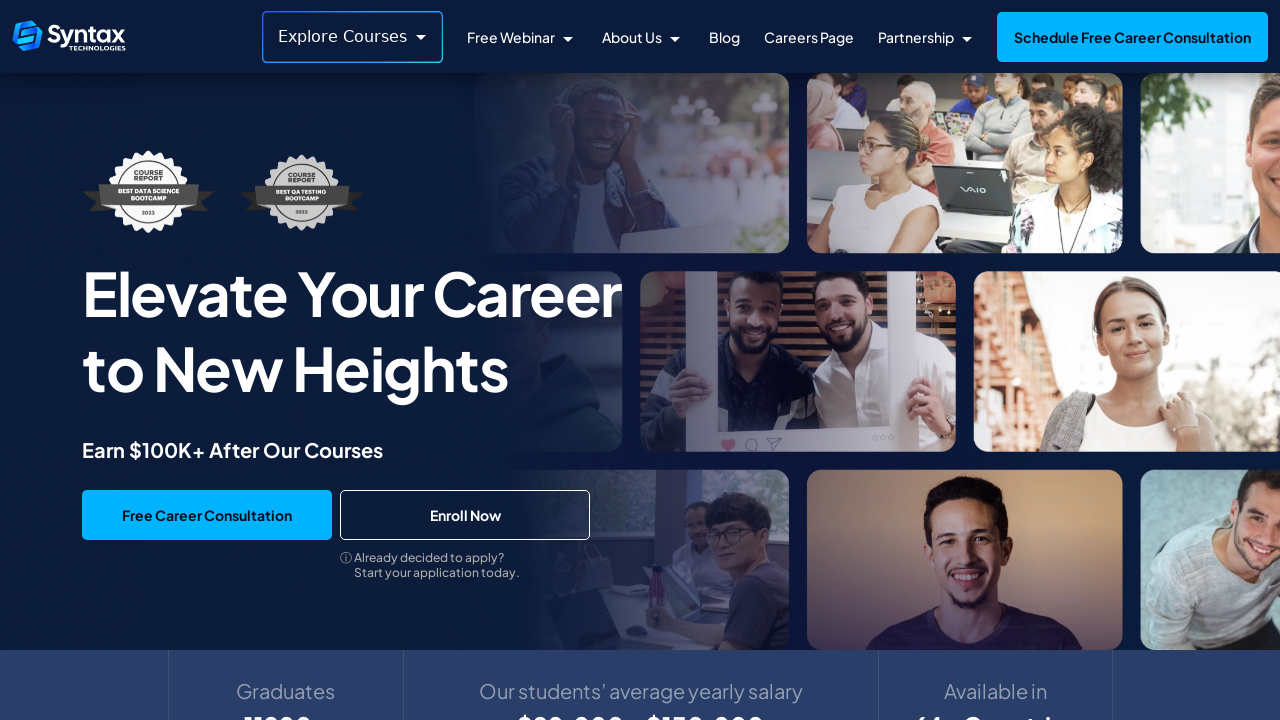

Verified 'syntaxtechs' is present in the current URL
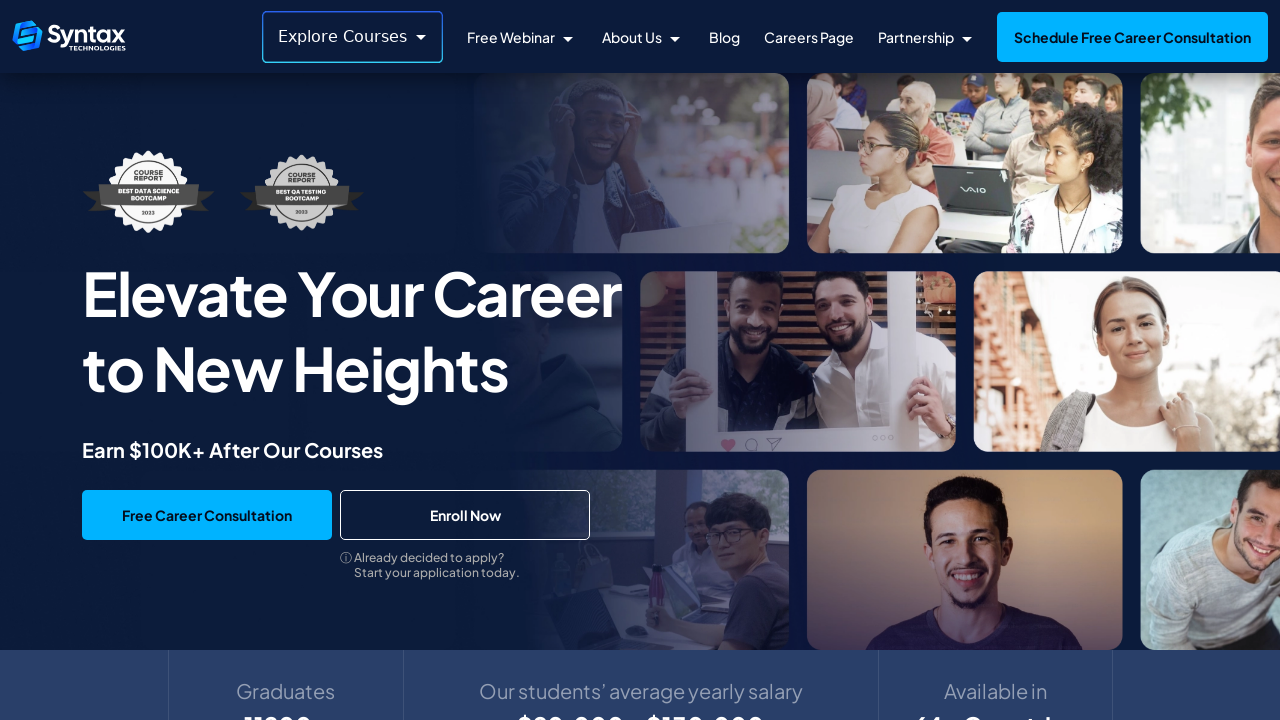

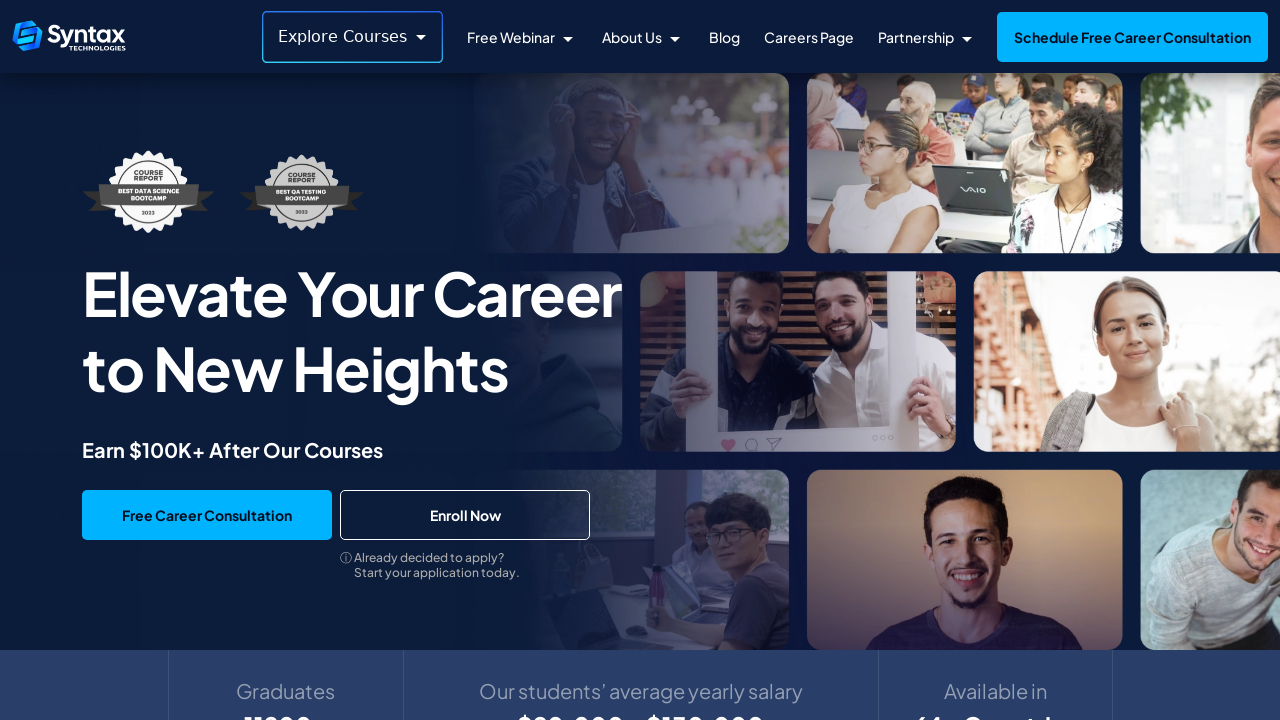